Demonstrates ElementClickInterceptedException by clicking on a blogs menu that overlaps with another element, then attempting to click the overlapped element

Starting URL: https://omayo.blogspot.com

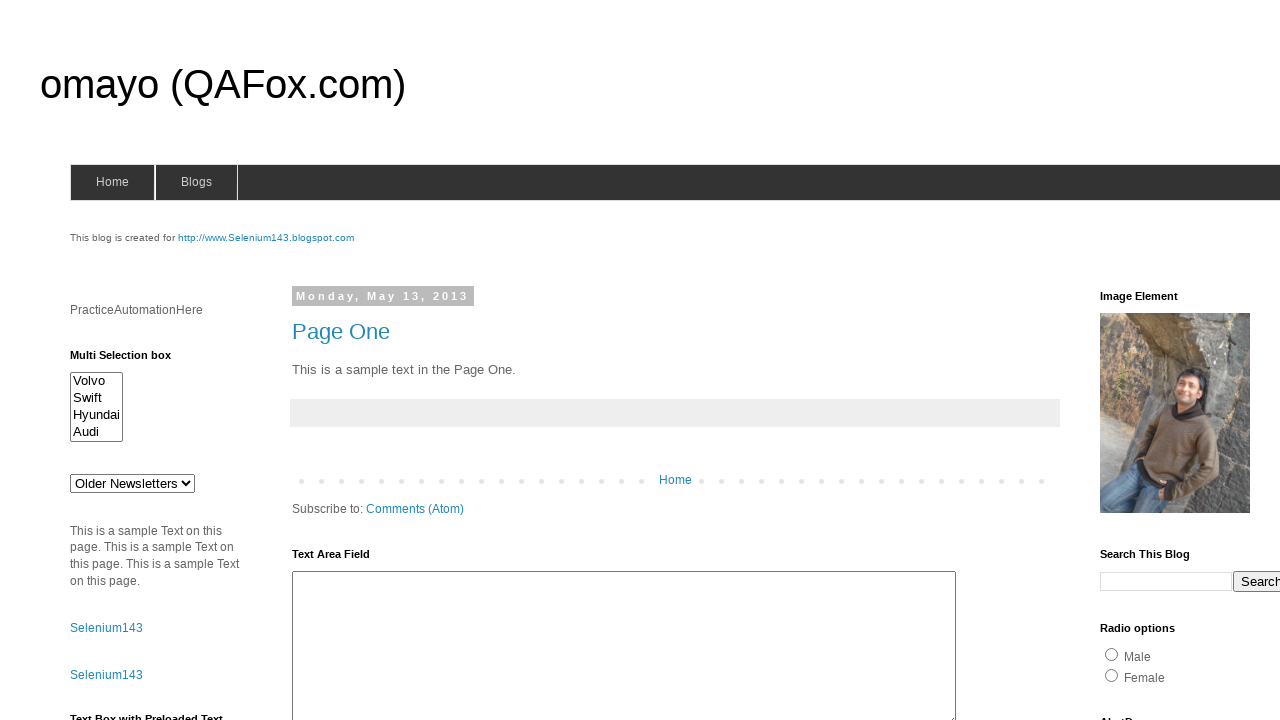

Clicked on blogs menu to open dropdown at (196, 182) on #blogsmenu
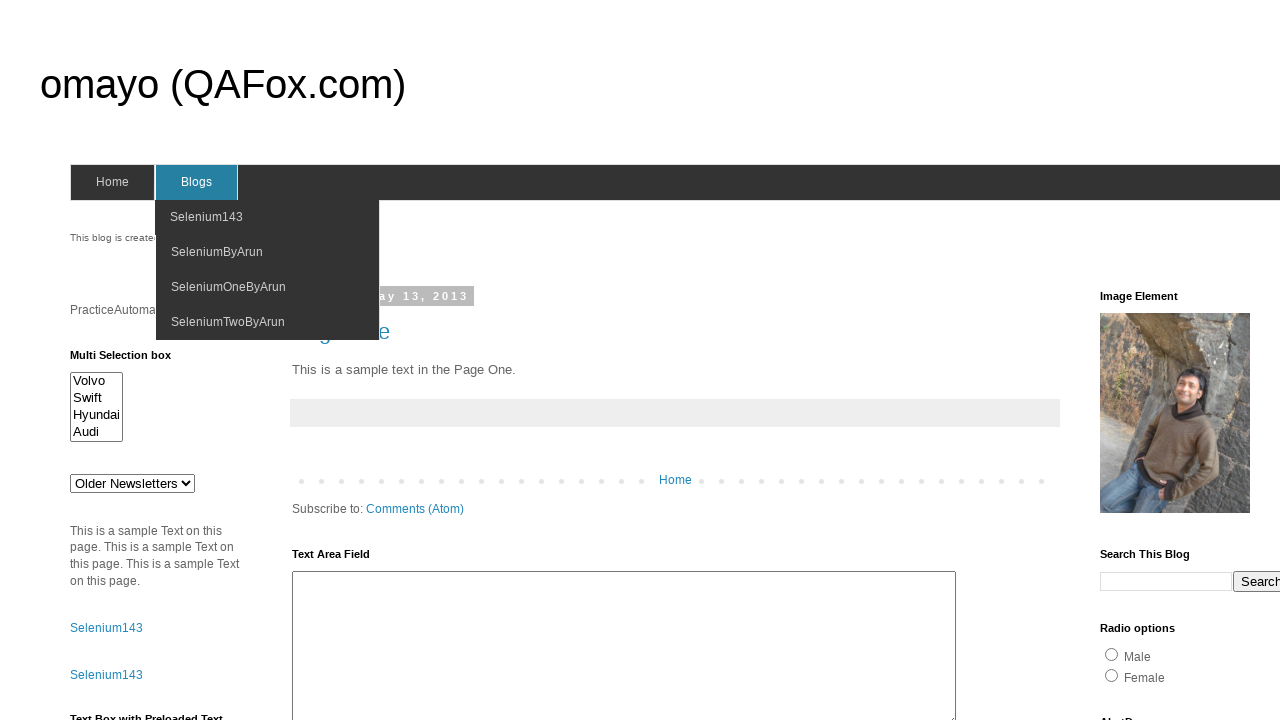

Waited 3 seconds for dropdown to be visible
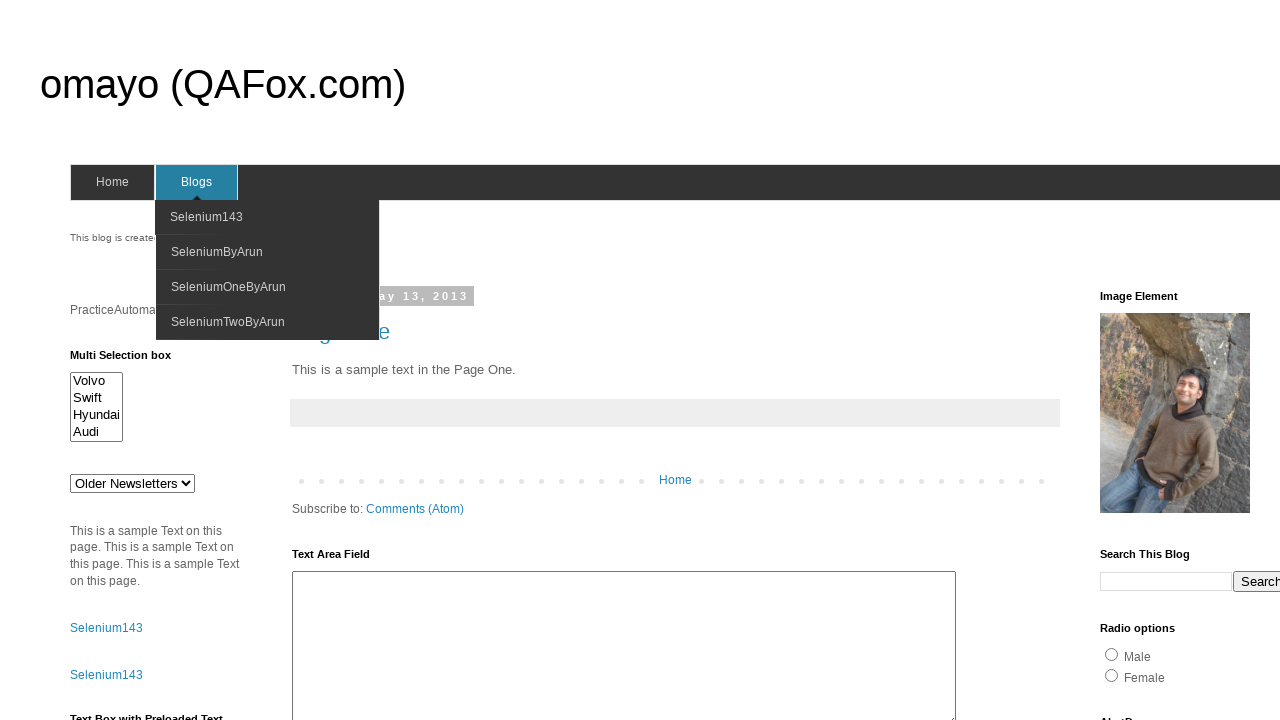

Attempted to click selenium143 link which is overlapped by the dropdown menu at (186, 6) on #selenium143
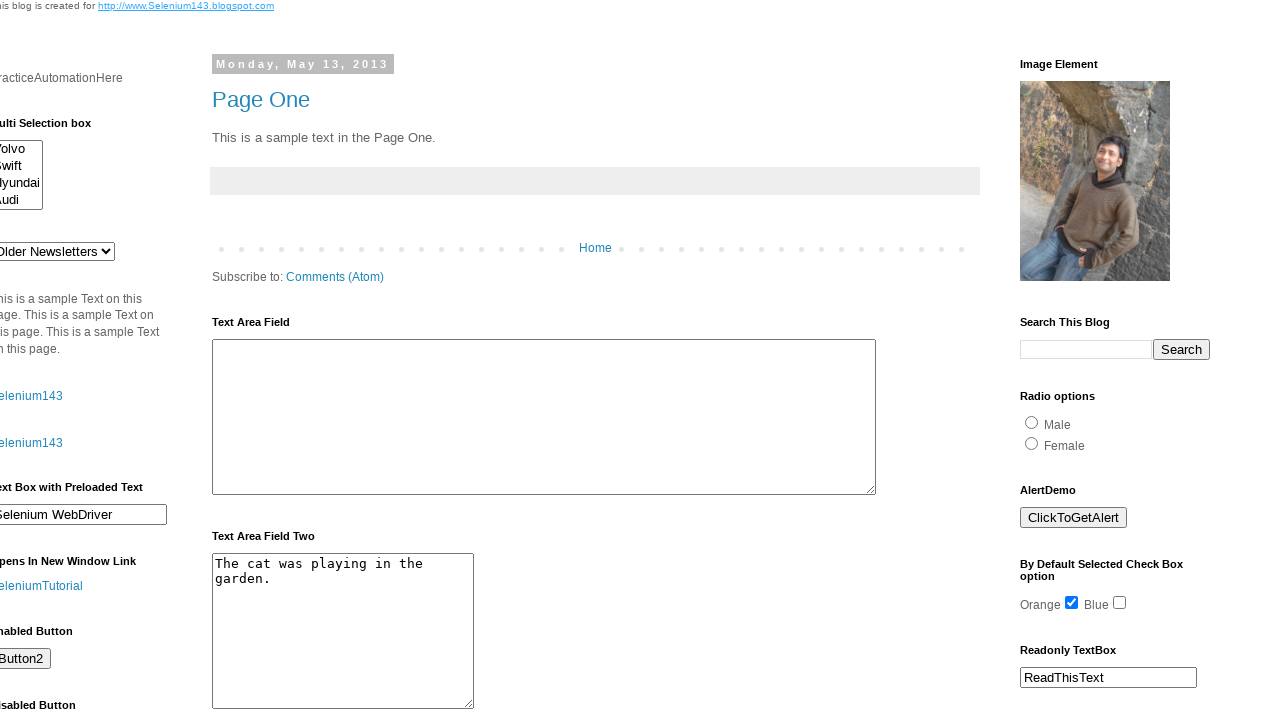

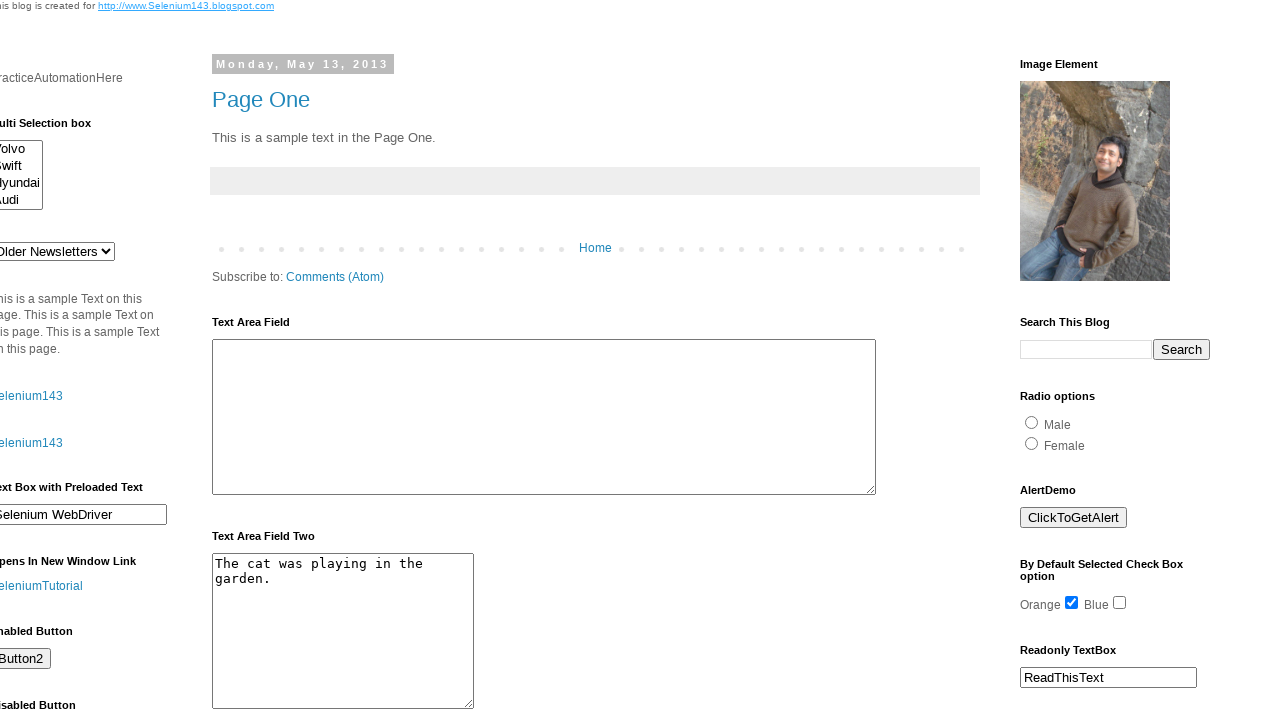